Tests that the toggle-all checkbox updates its state when individual items are completed or cleared

Starting URL: https://demo.playwright.dev/todomvc

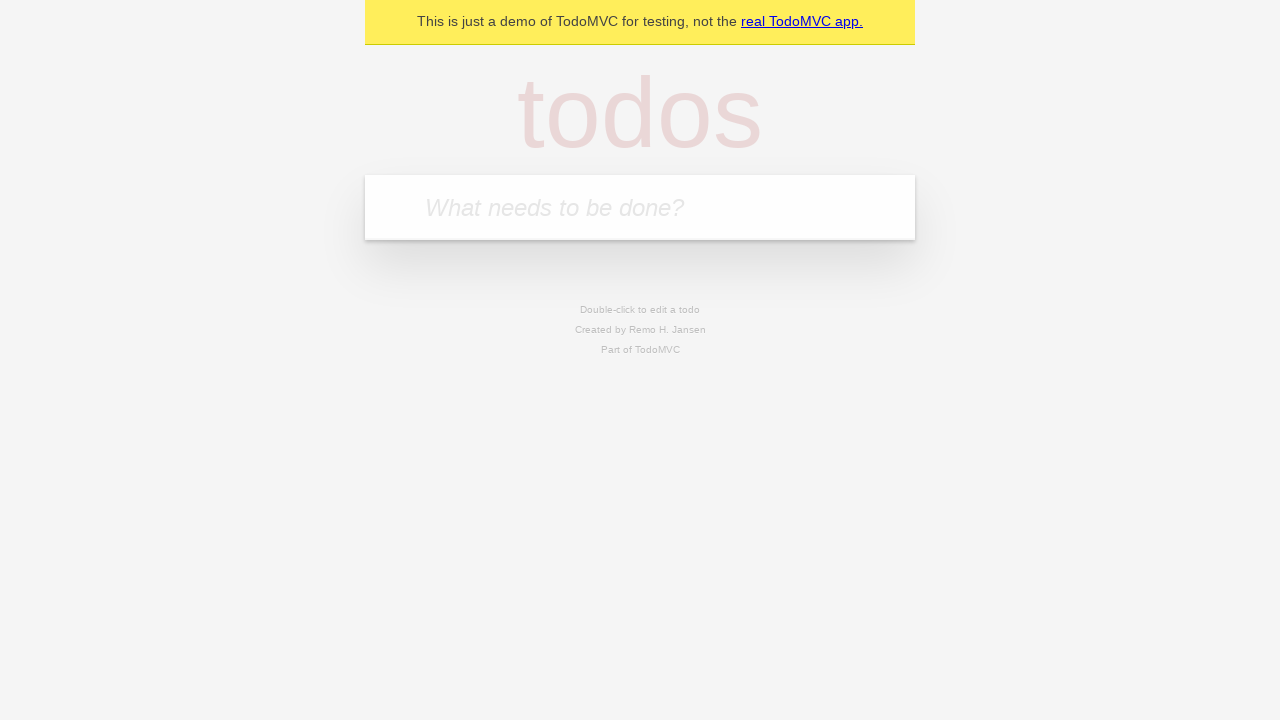

Filled new todo input with 'buy some cheese' on .new-todo
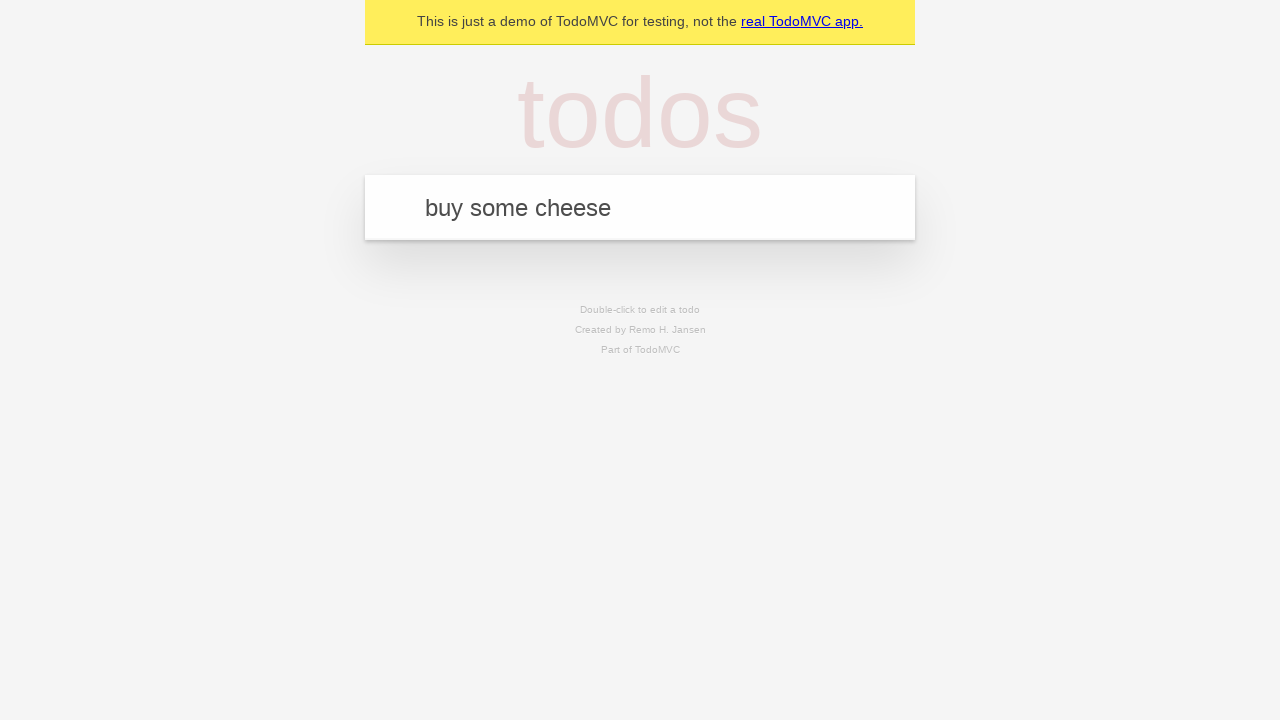

Pressed Enter to create first todo on .new-todo
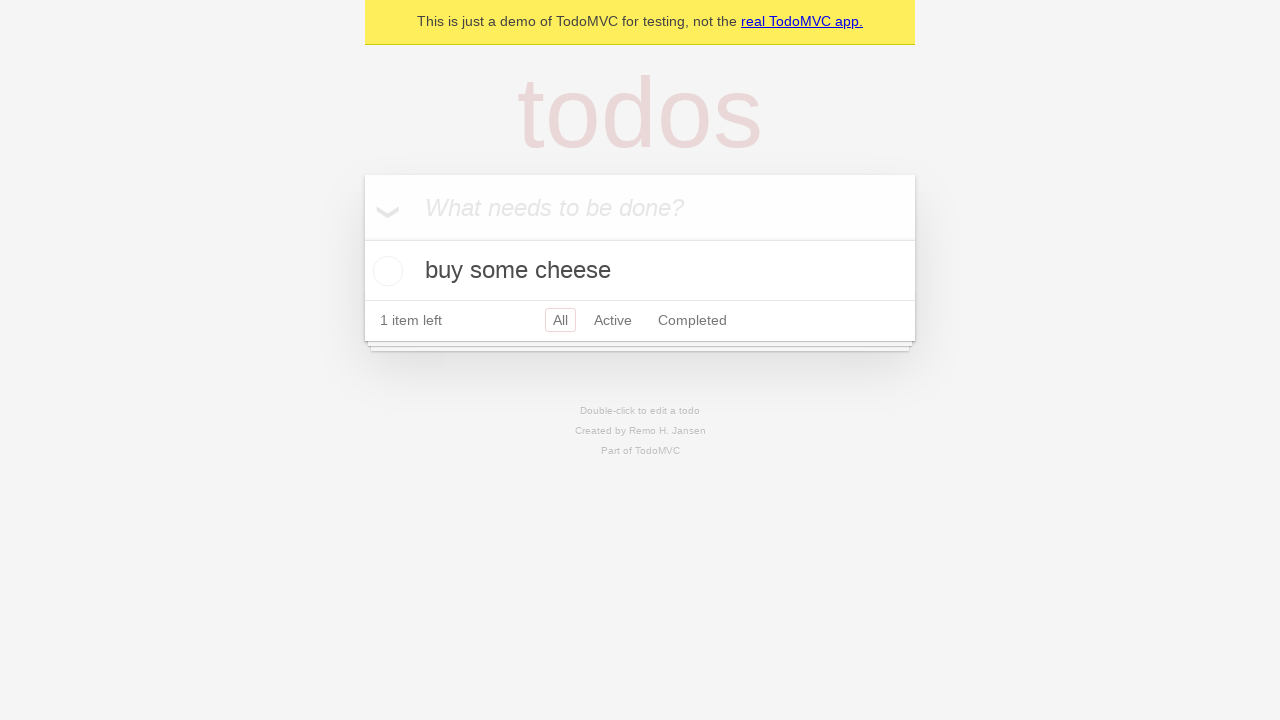

Filled new todo input with 'feed the cat' on .new-todo
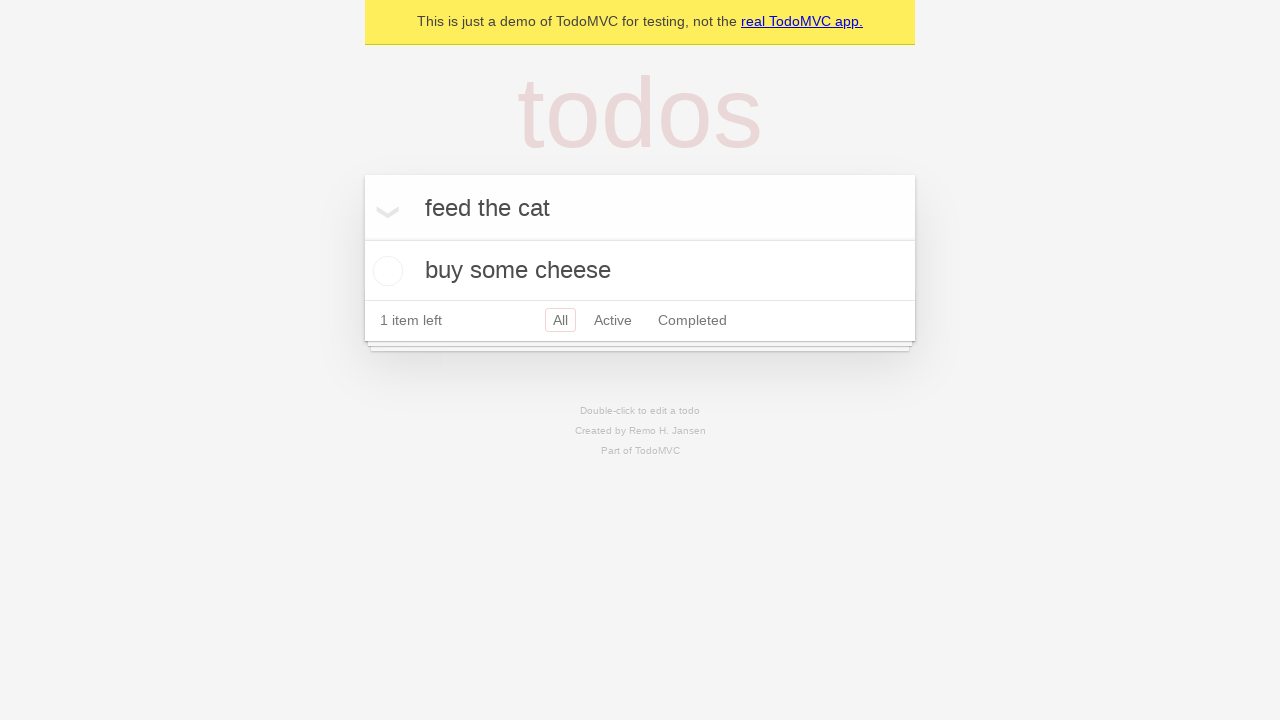

Pressed Enter to create second todo on .new-todo
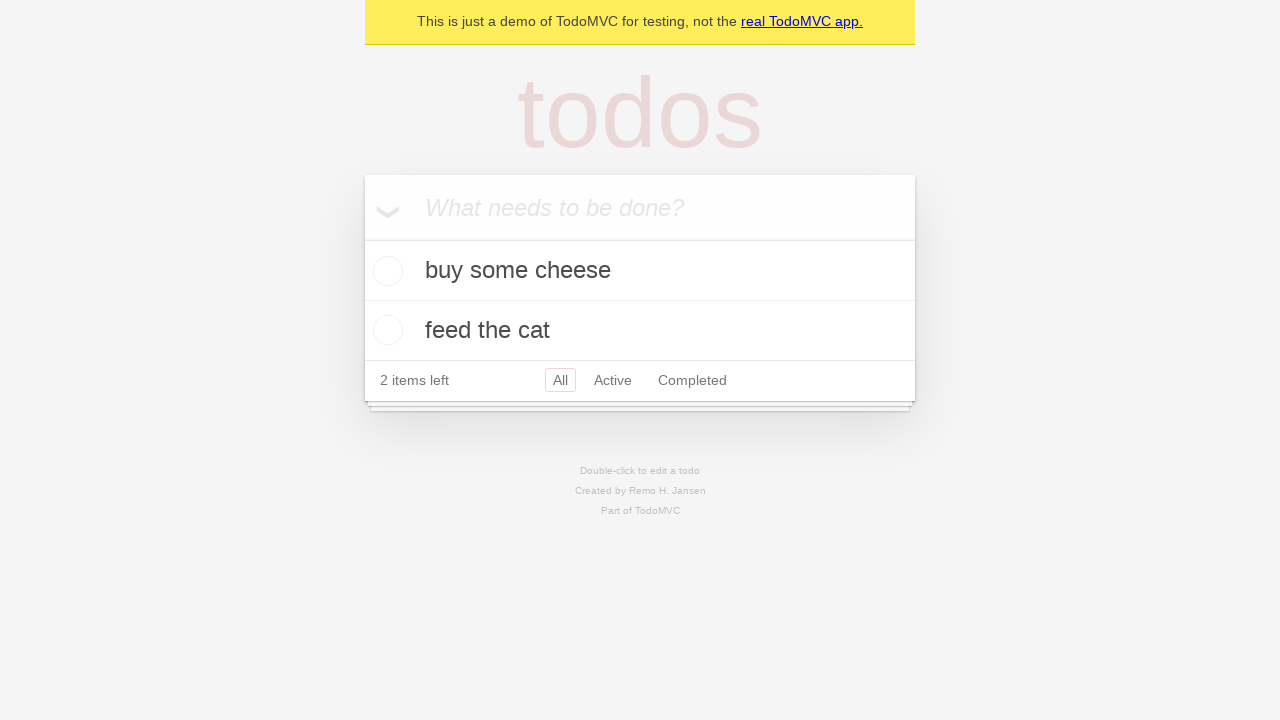

Filled new todo input with 'book a doctors appointment' on .new-todo
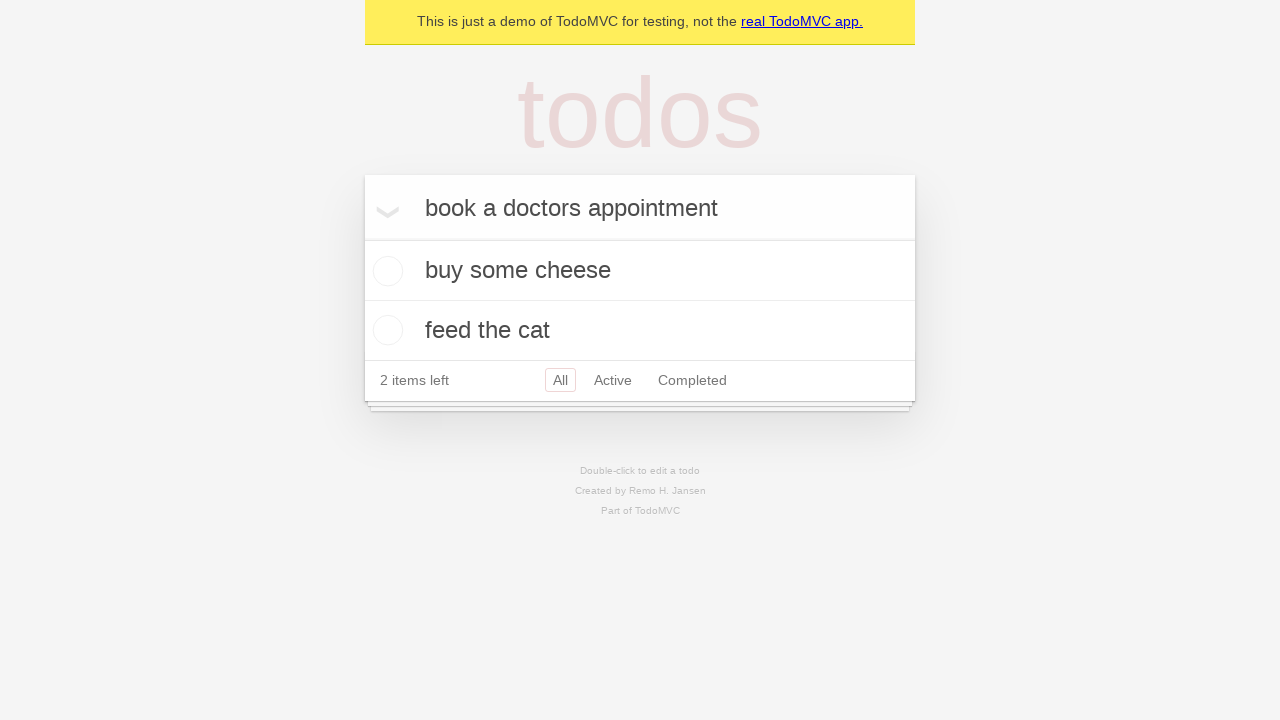

Pressed Enter to create third todo on .new-todo
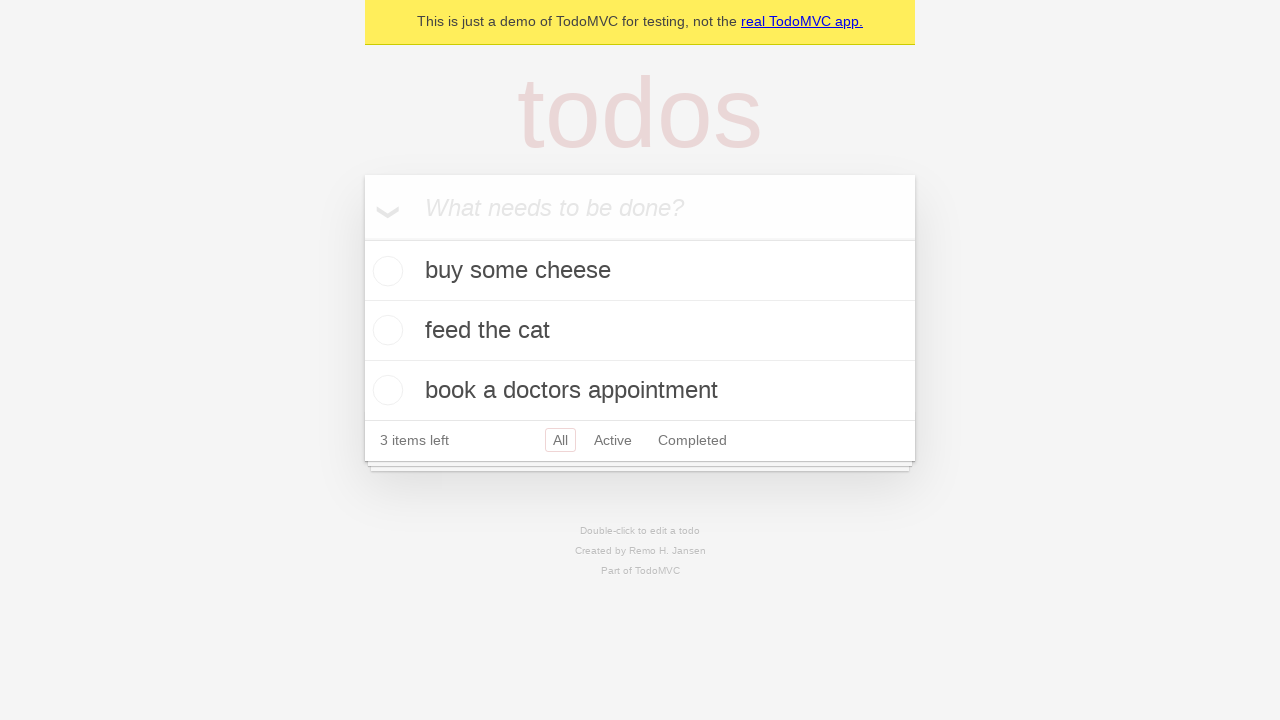

Checked toggle-all checkbox to complete all todos at (362, 238) on .toggle-all
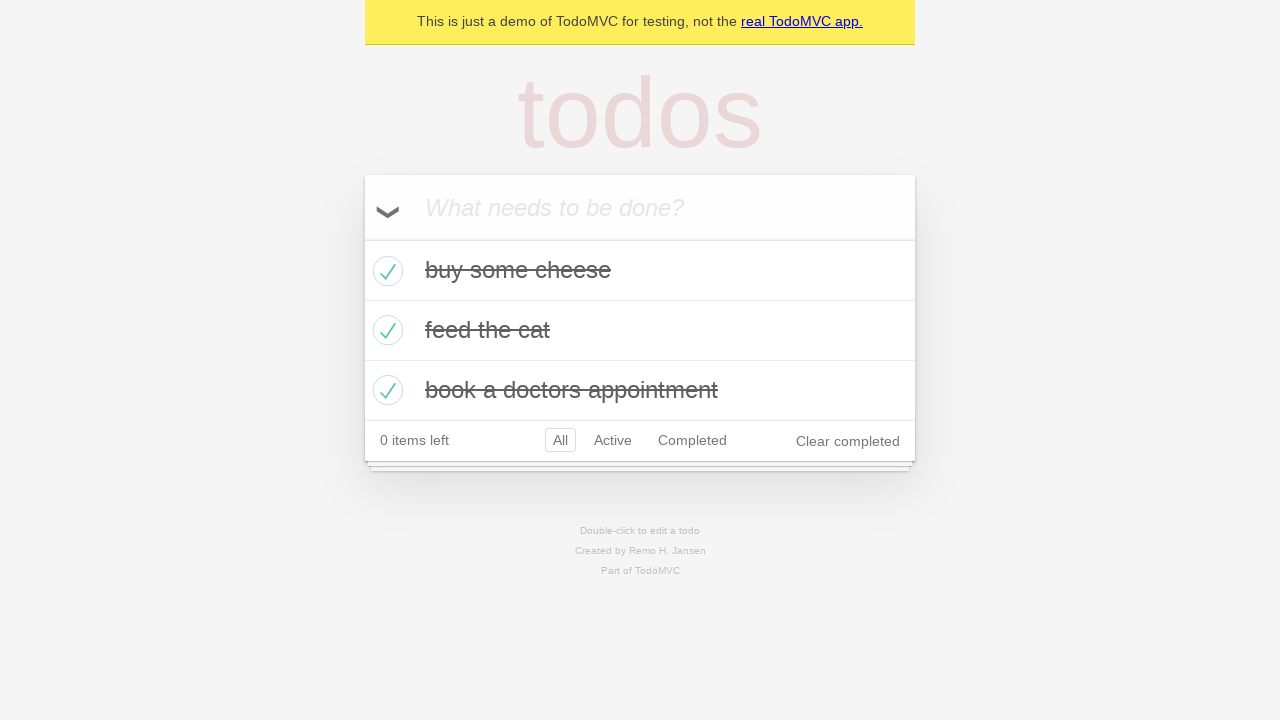

Unchecked first todo to mark it incomplete at (385, 271) on .todo-list li >> nth=0 >> .toggle
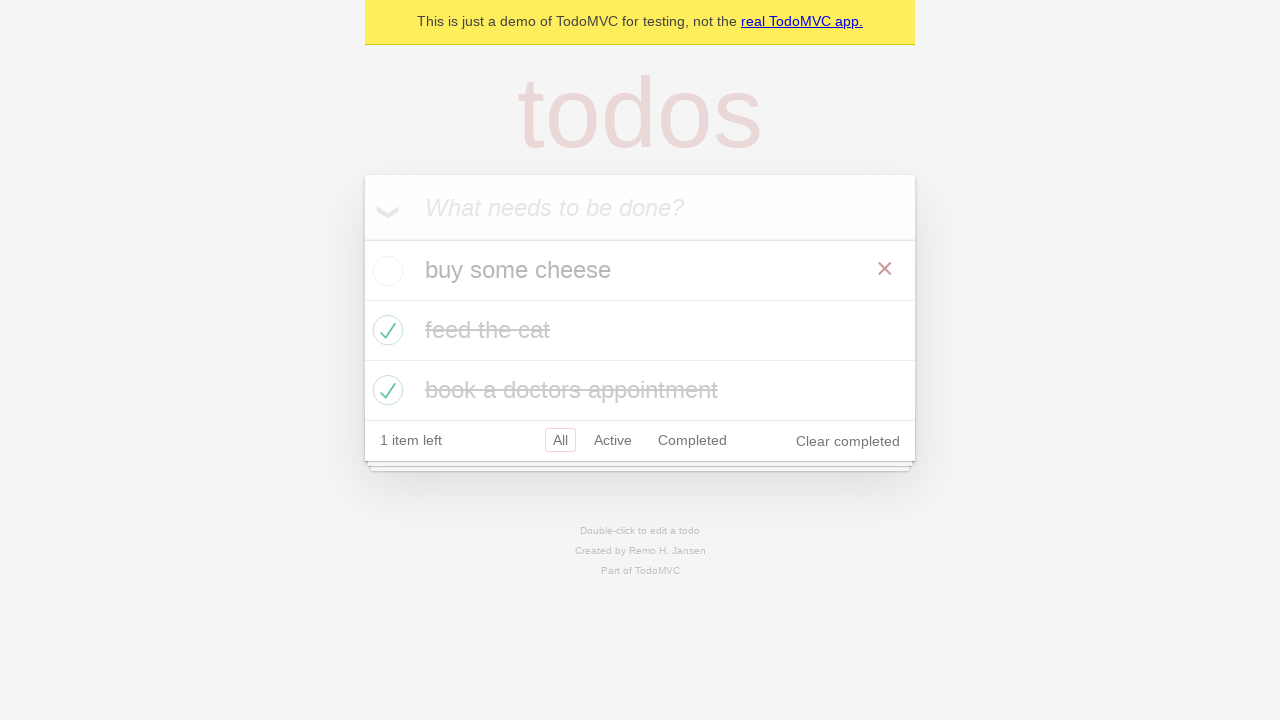

Checked first todo again to mark it complete at (385, 271) on .todo-list li >> nth=0 >> .toggle
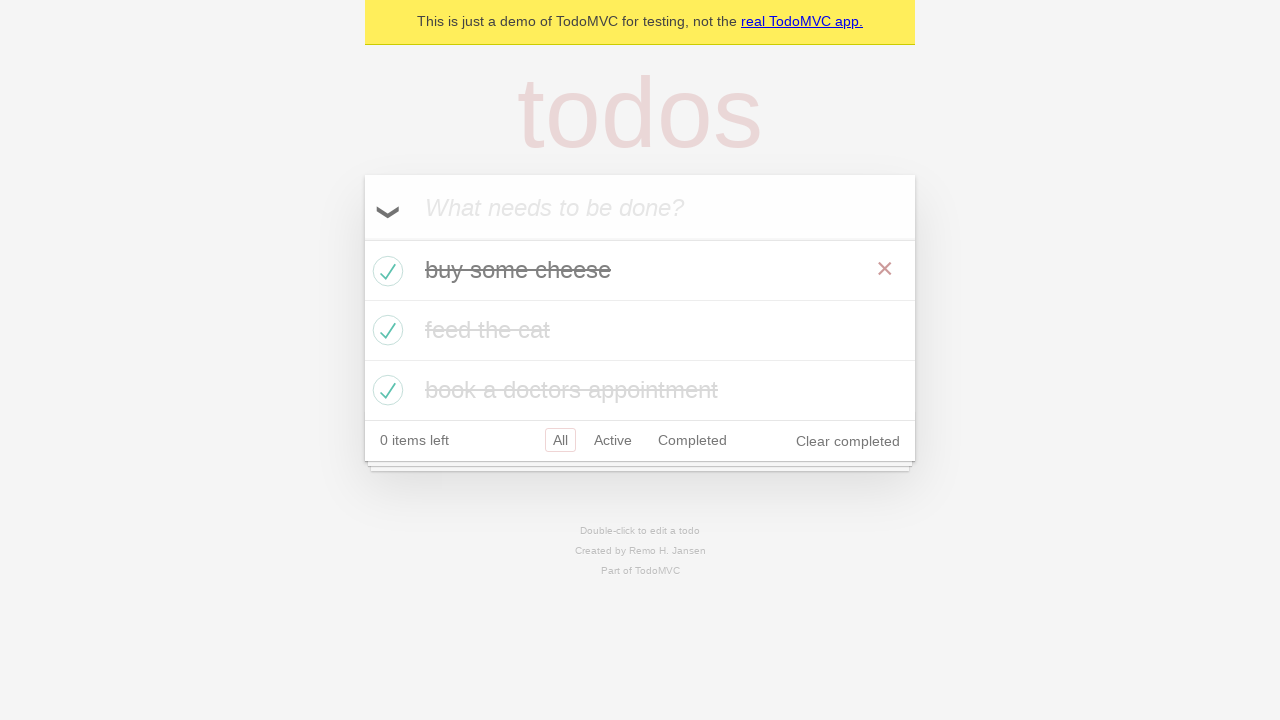

Waited for all 3 todos to be completed again in localStorage
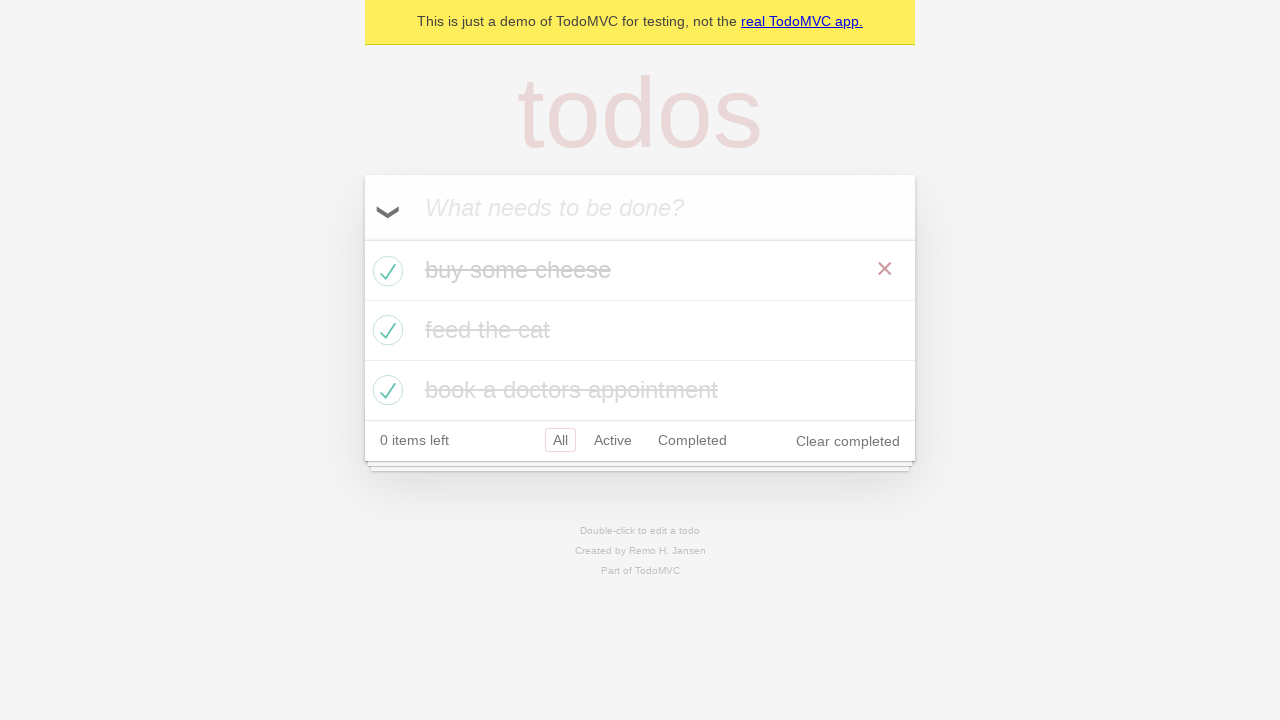

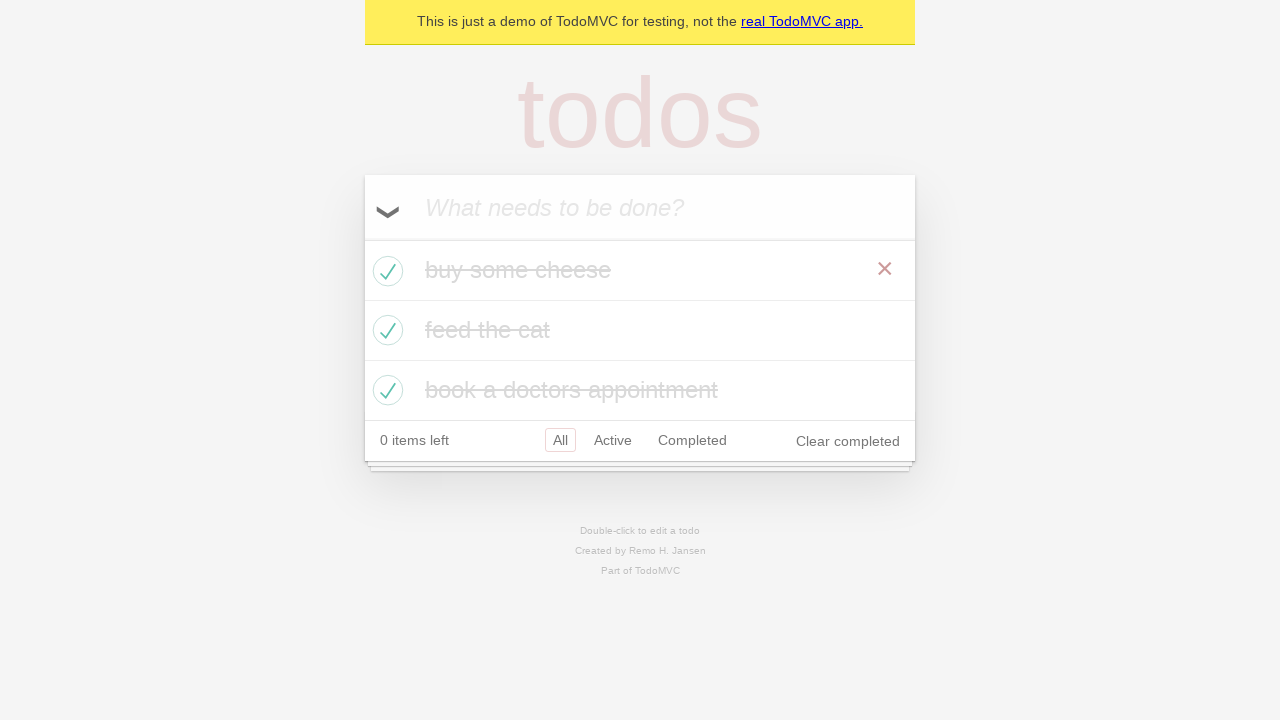